Tests an e-commerce practice site by searching for products containing 'ber', adding all matching products to cart, proceeding to checkout, and applying a promo code

Starting URL: https://rahulshettyacademy.com/seleniumPractise

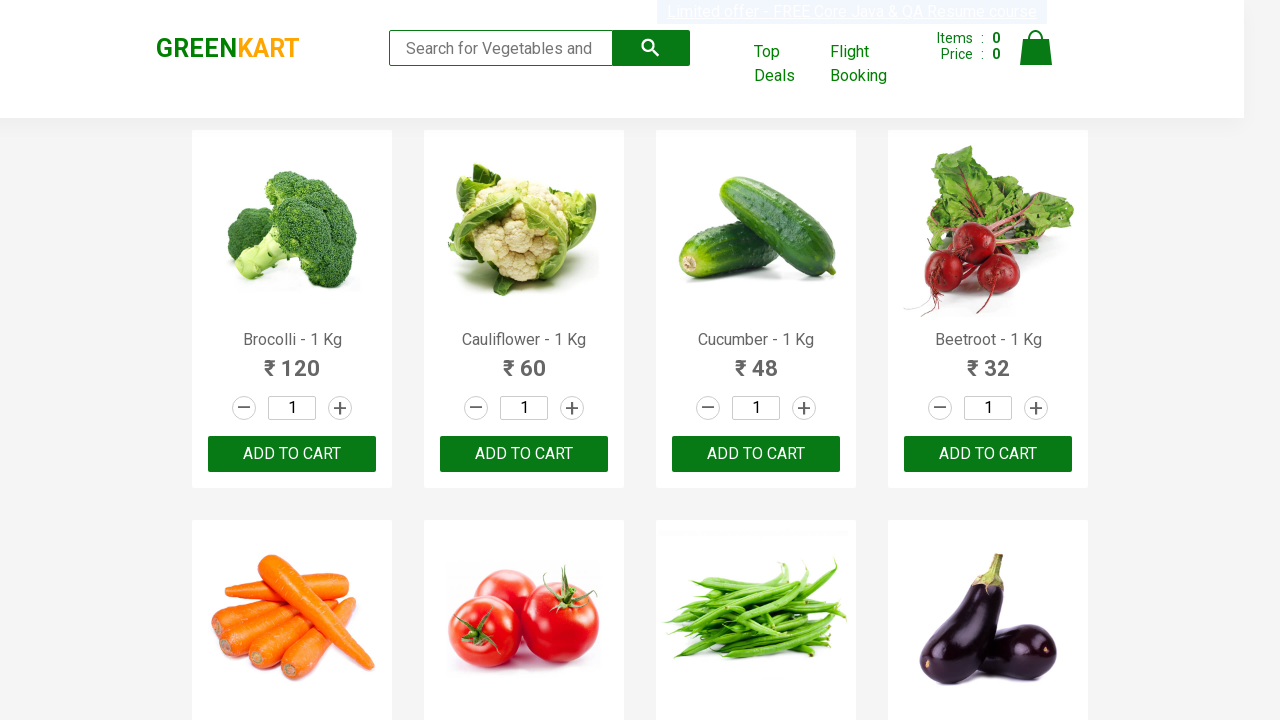

Filled search field with 'ber' to filter products on input[type='search']
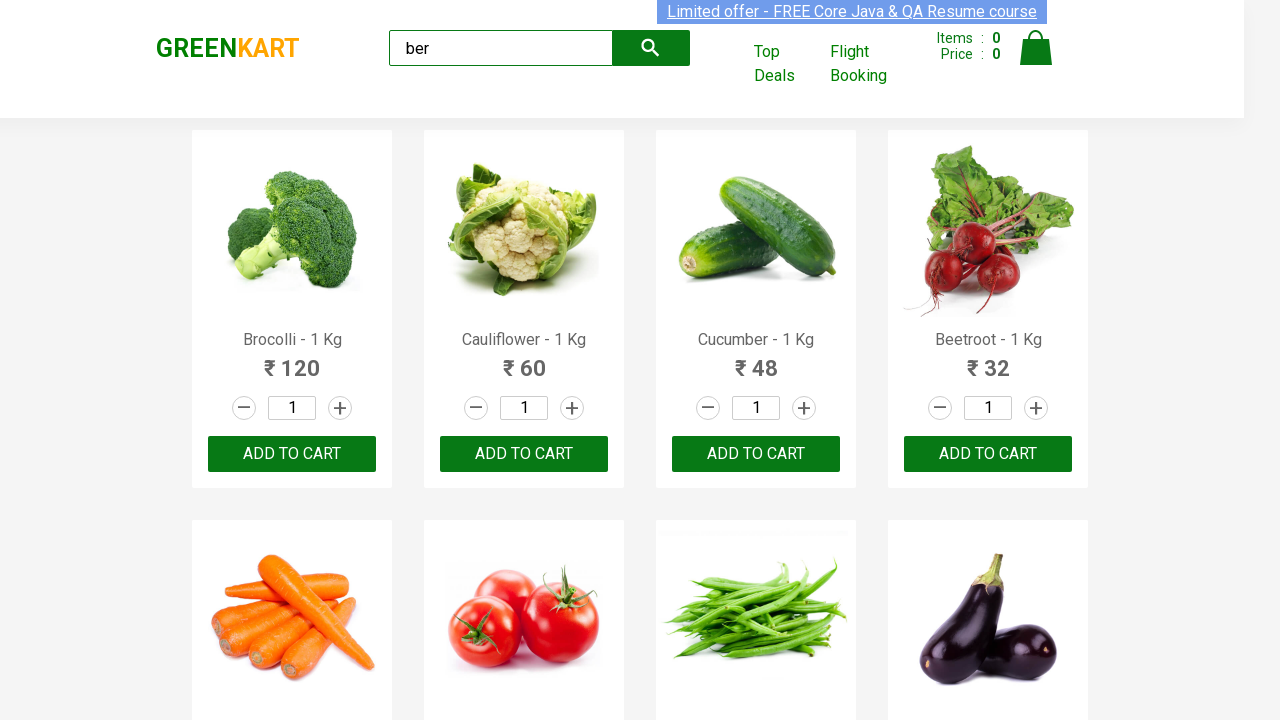

Waited for search results to filter
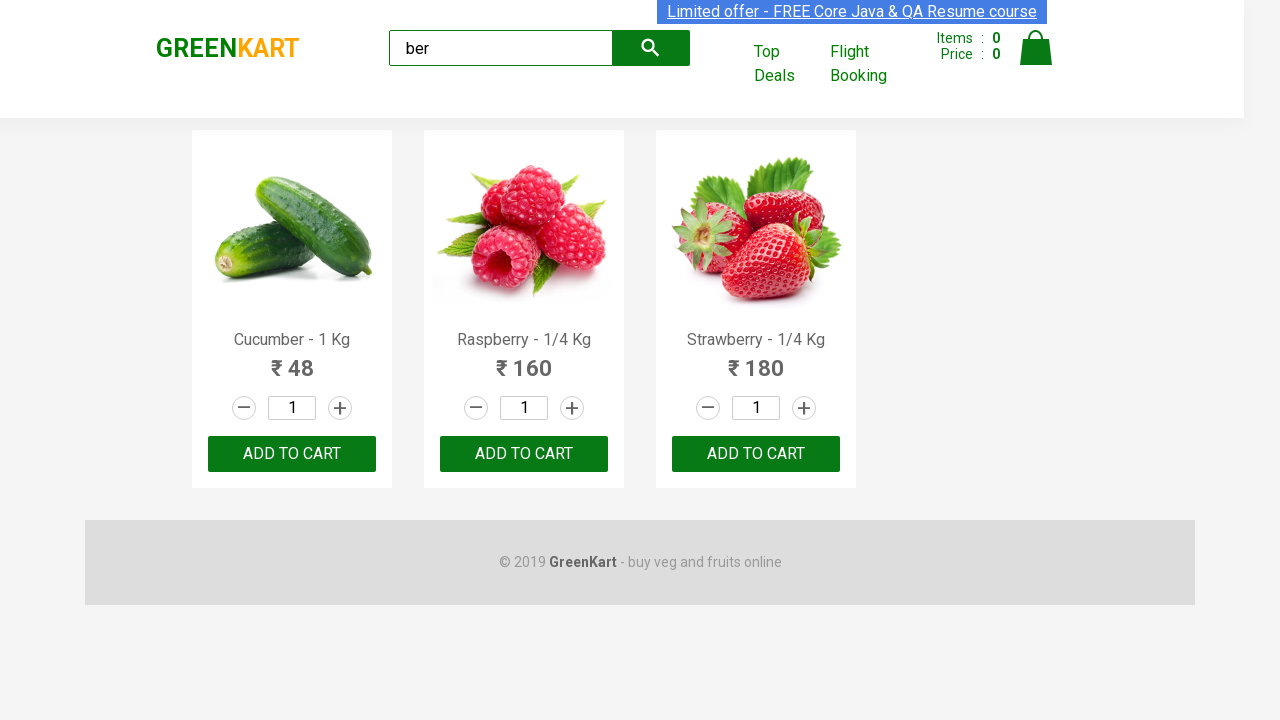

Retrieved all product add-to-cart buttons matching 'ber' search
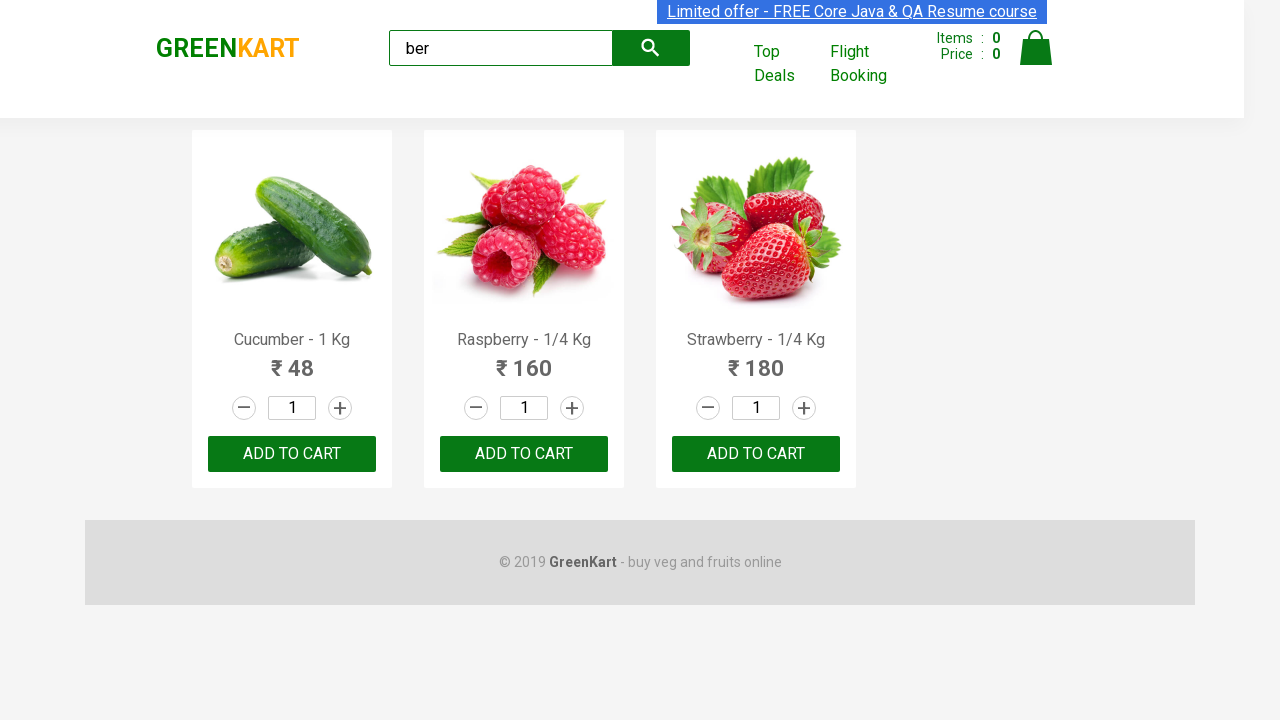

Clicked add-to-cart button for a product at (292, 454) on xpath=//div[@class='product-action']/button >> nth=0
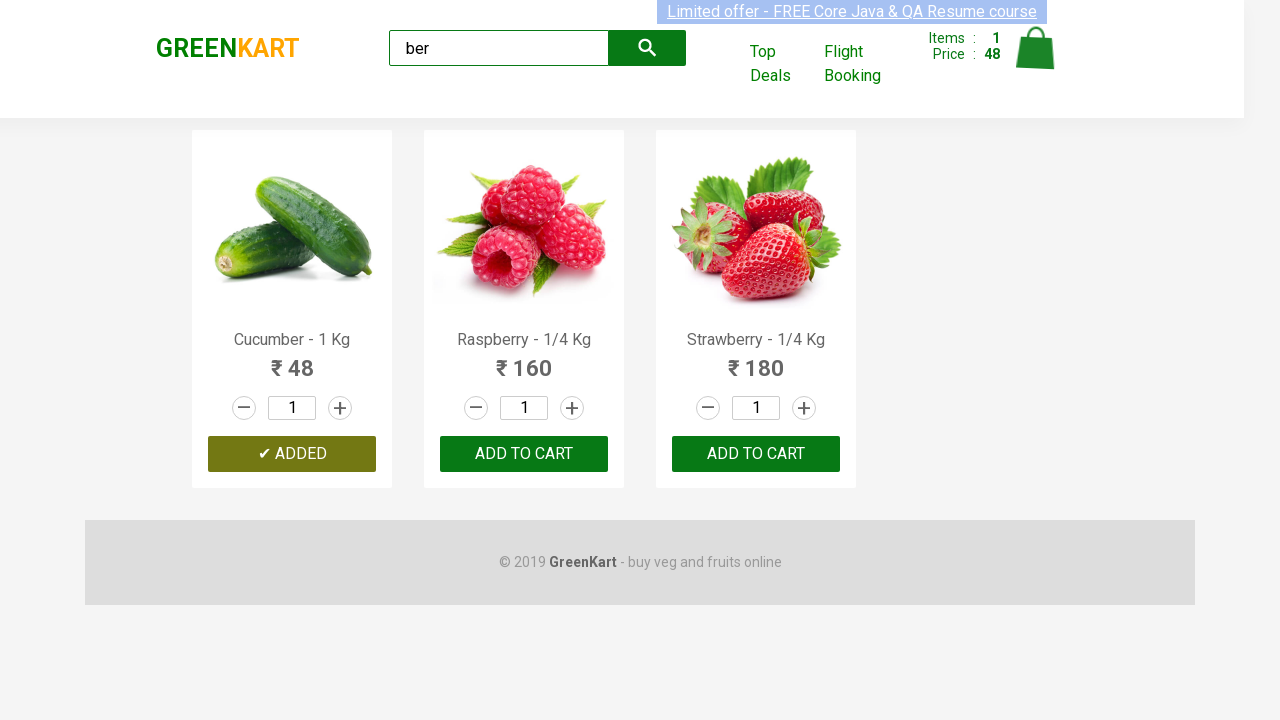

Waited for cart to update after adding product
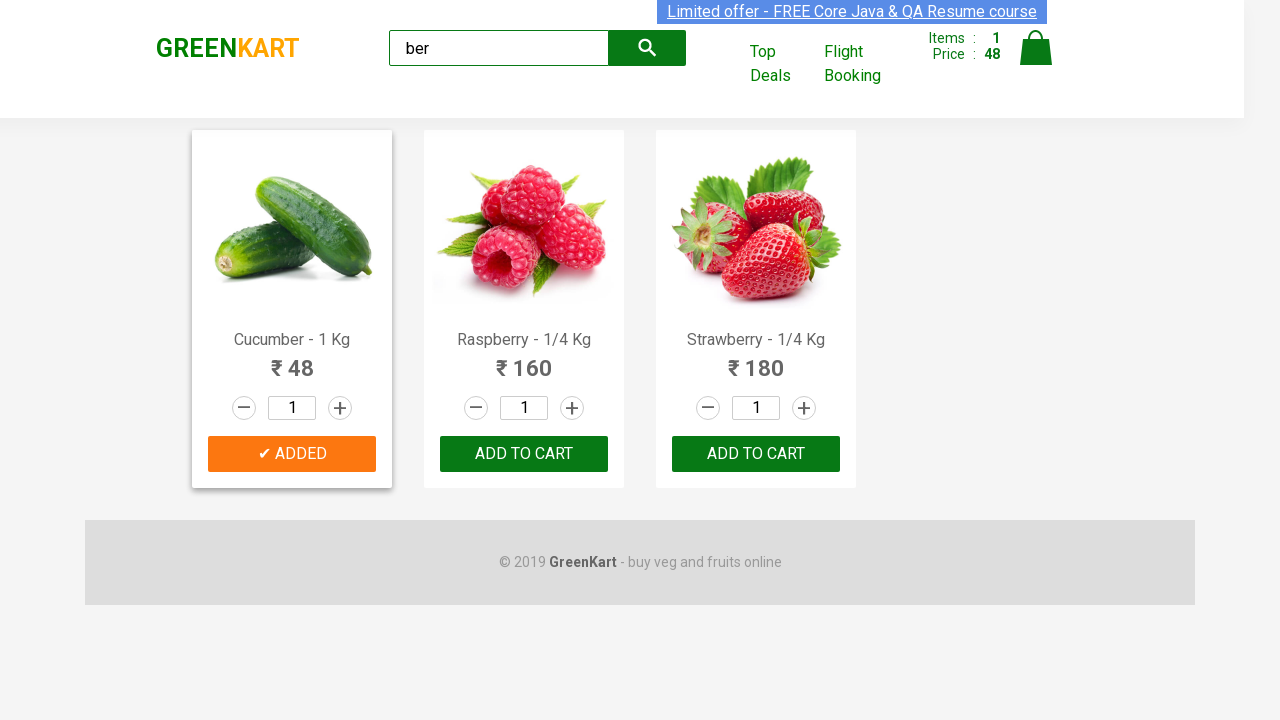

Clicked add-to-cart button for a product at (524, 454) on xpath=//div[@class='product-action']/button >> nth=1
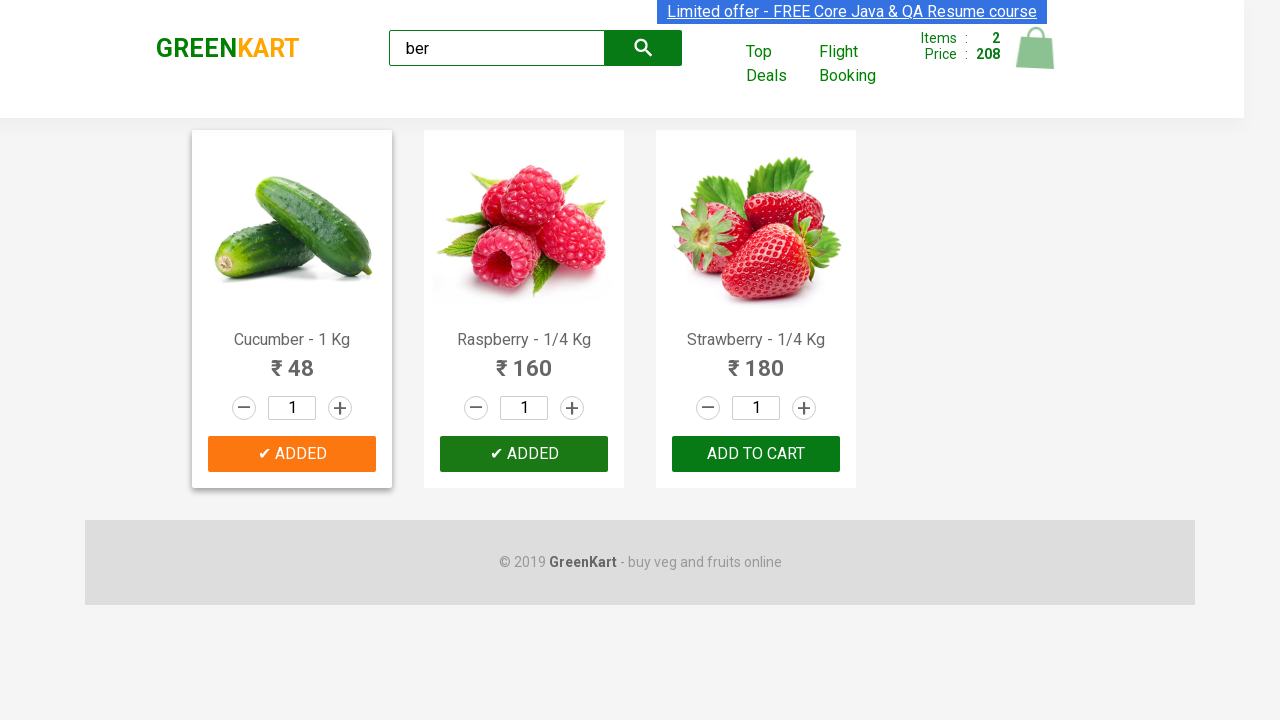

Waited for cart to update after adding product
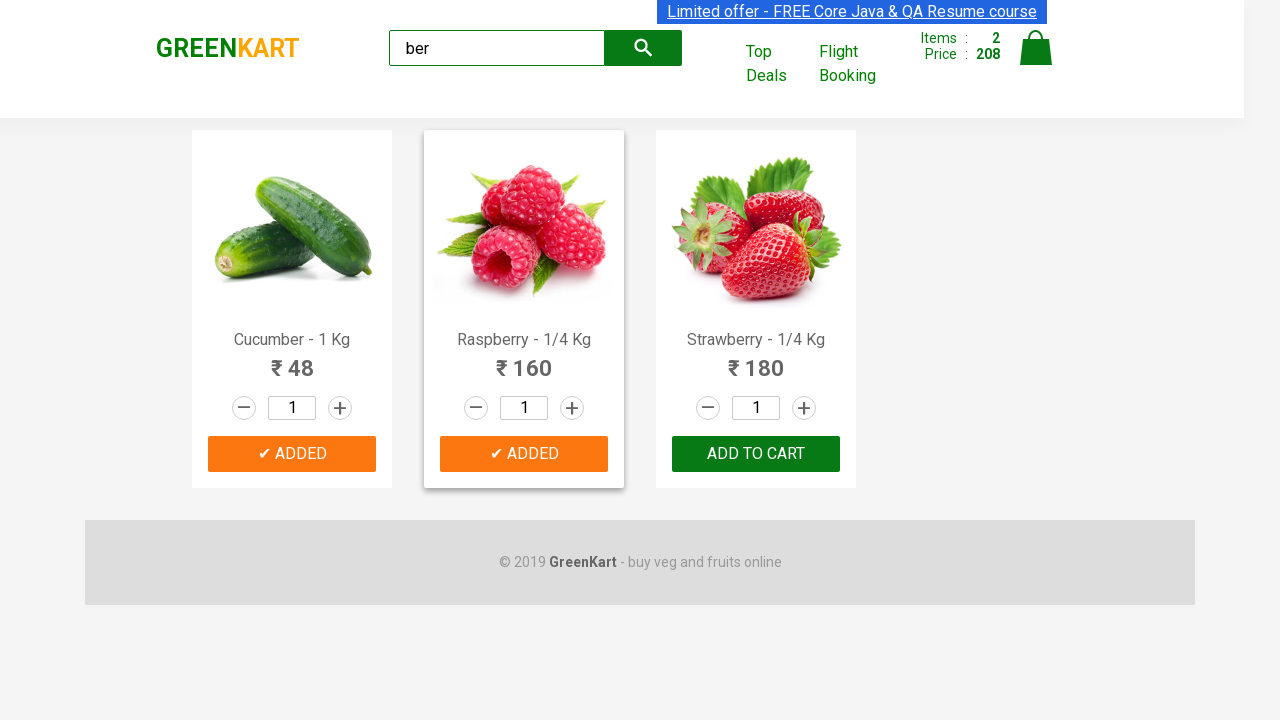

Clicked add-to-cart button for a product at (756, 454) on xpath=//div[@class='product-action']/button >> nth=2
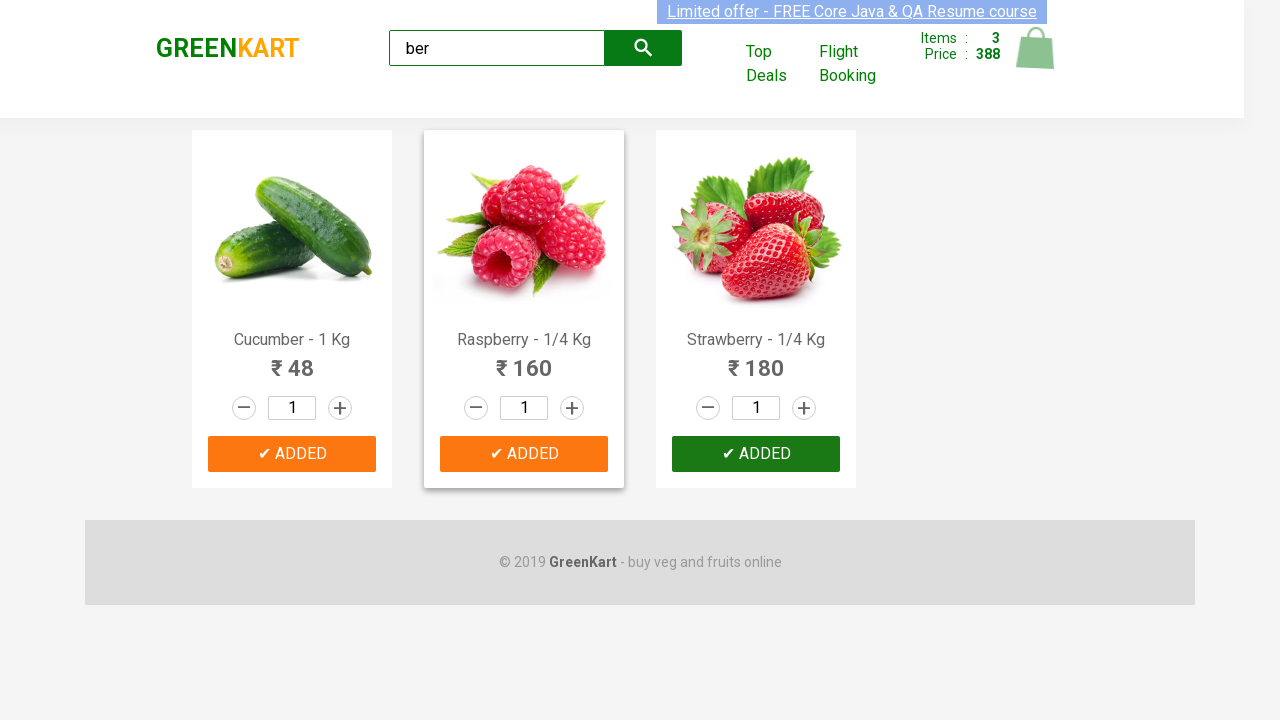

Waited for cart to update after adding product
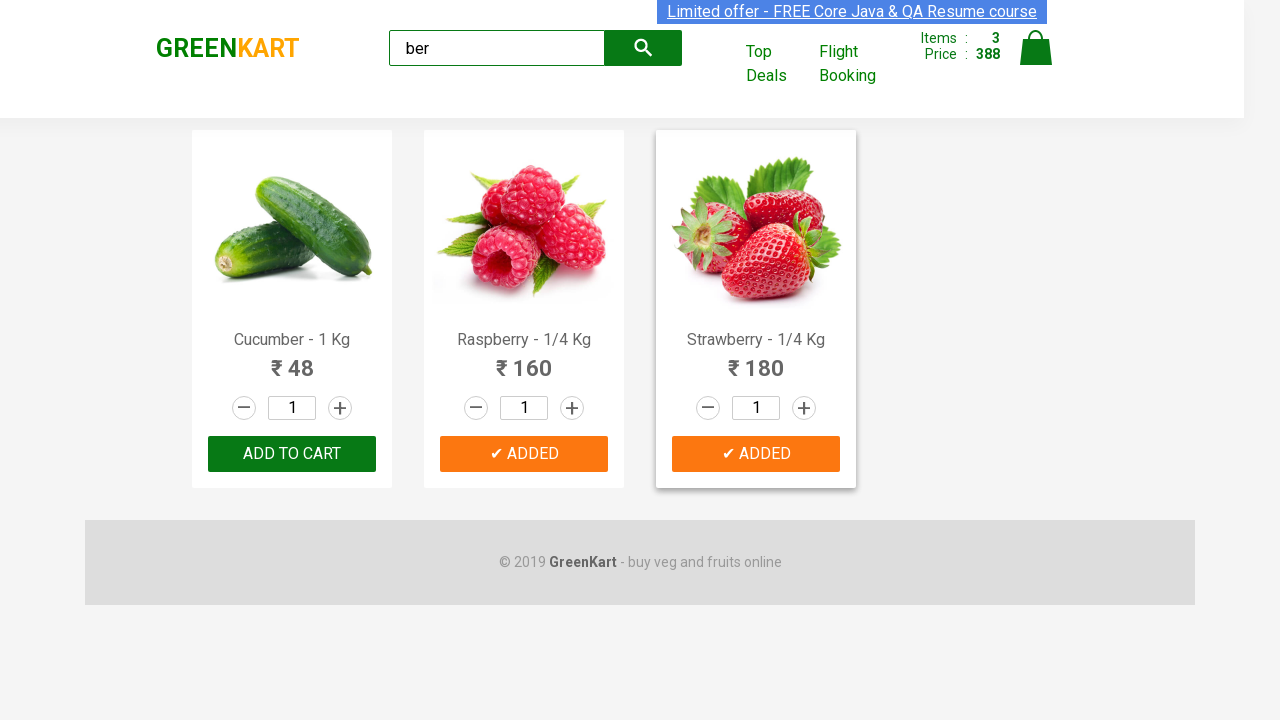

Clicked cart icon to view shopping cart at (1036, 48) on img[alt='Cart']
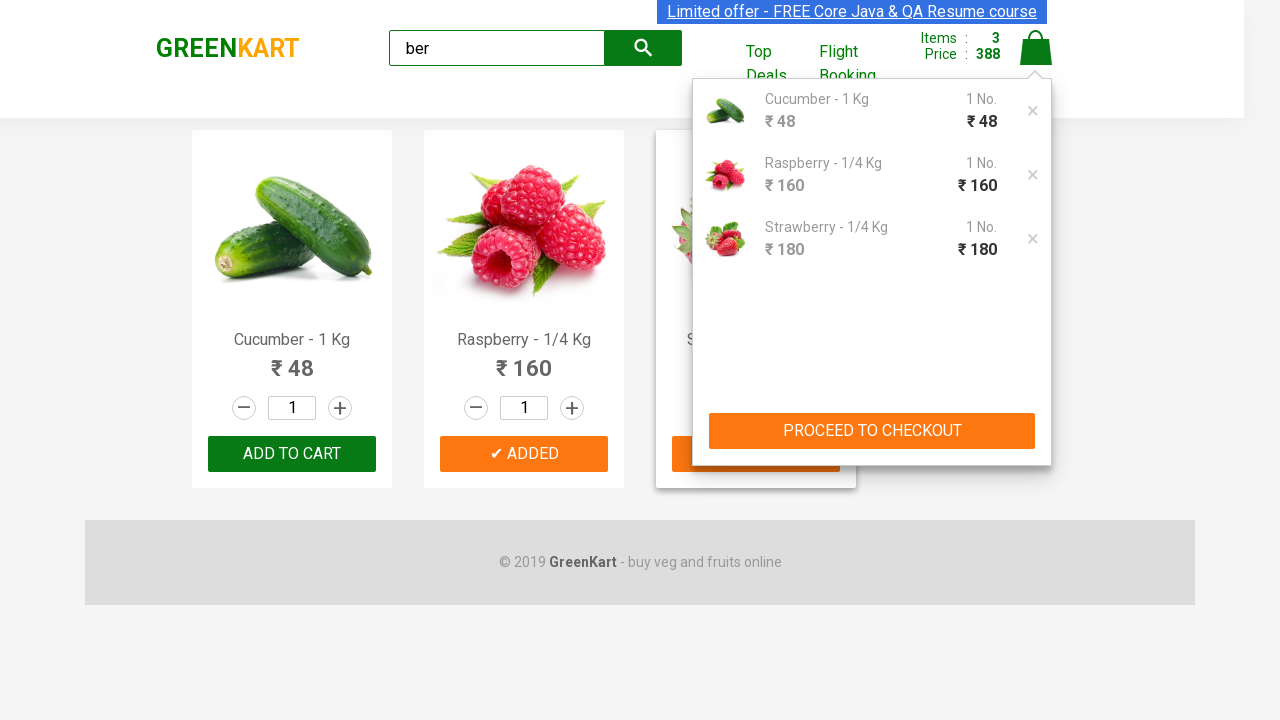

Clicked PROCEED TO CHECKOUT button at (872, 431) on xpath=//button[text()='PROCEED TO CHECKOUT']
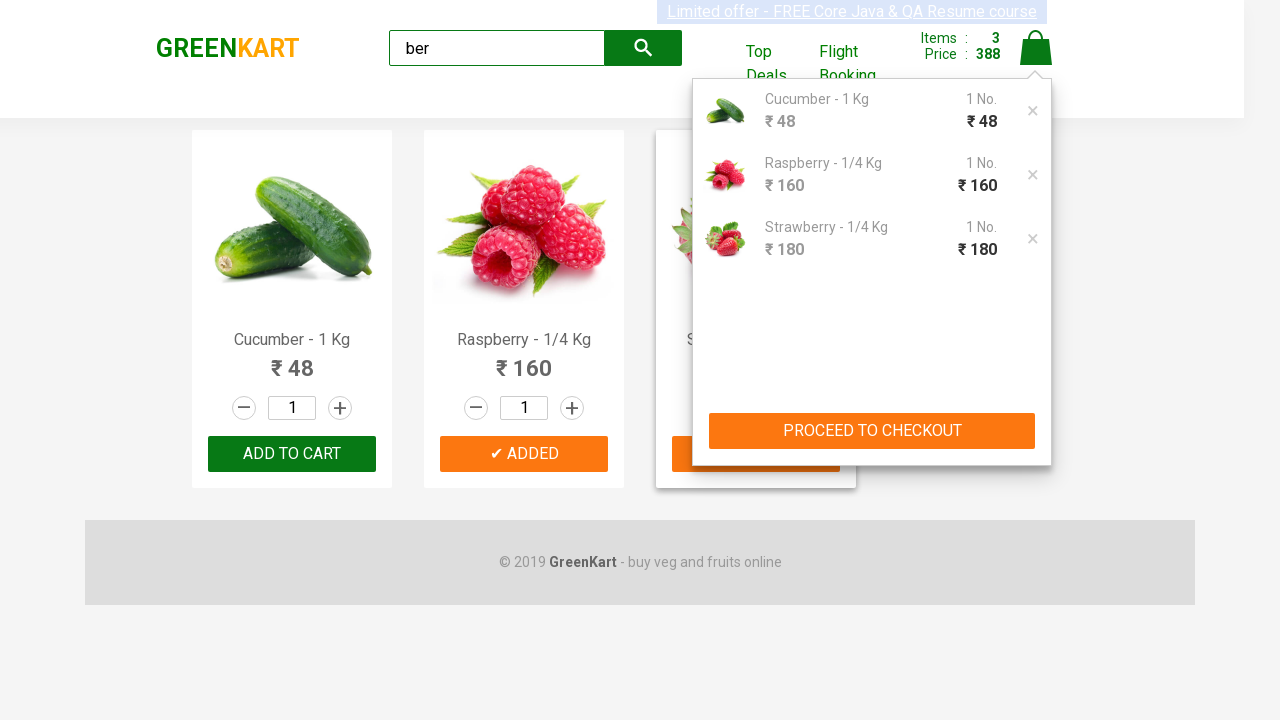

Promo code input field became visible
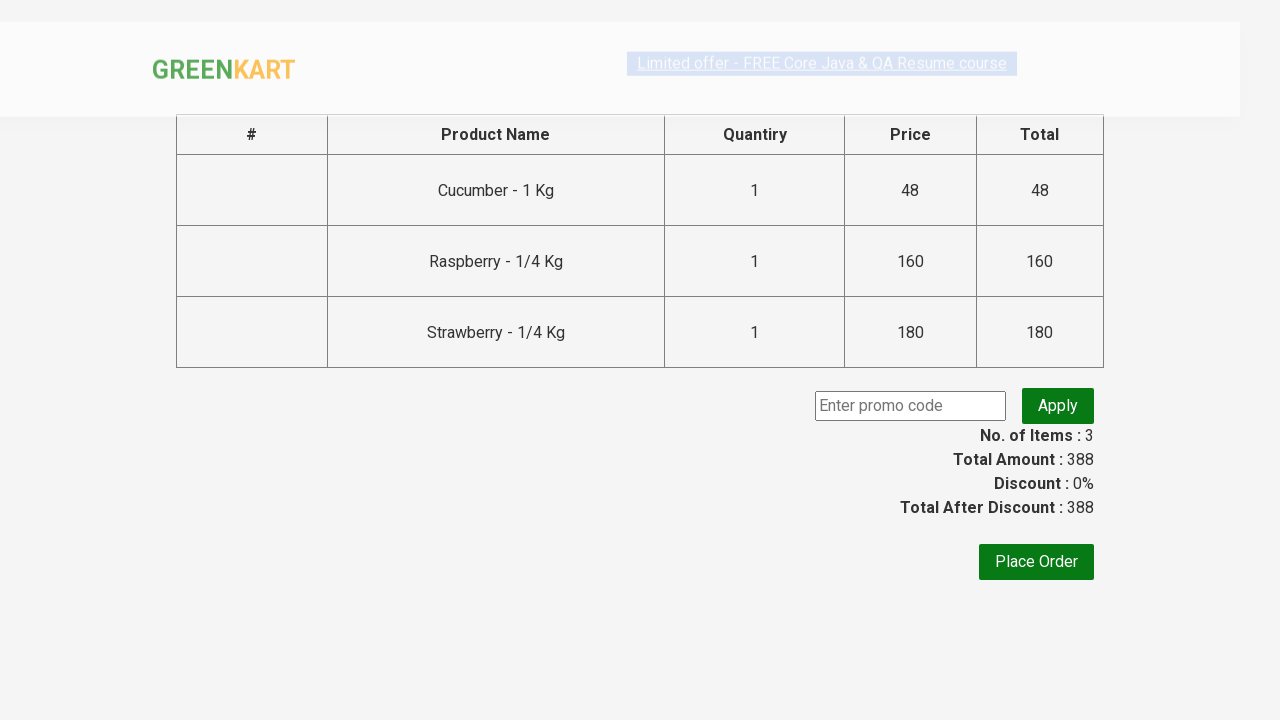

Filled promo code field with 'rahulshettyacademy' on input.promoCode
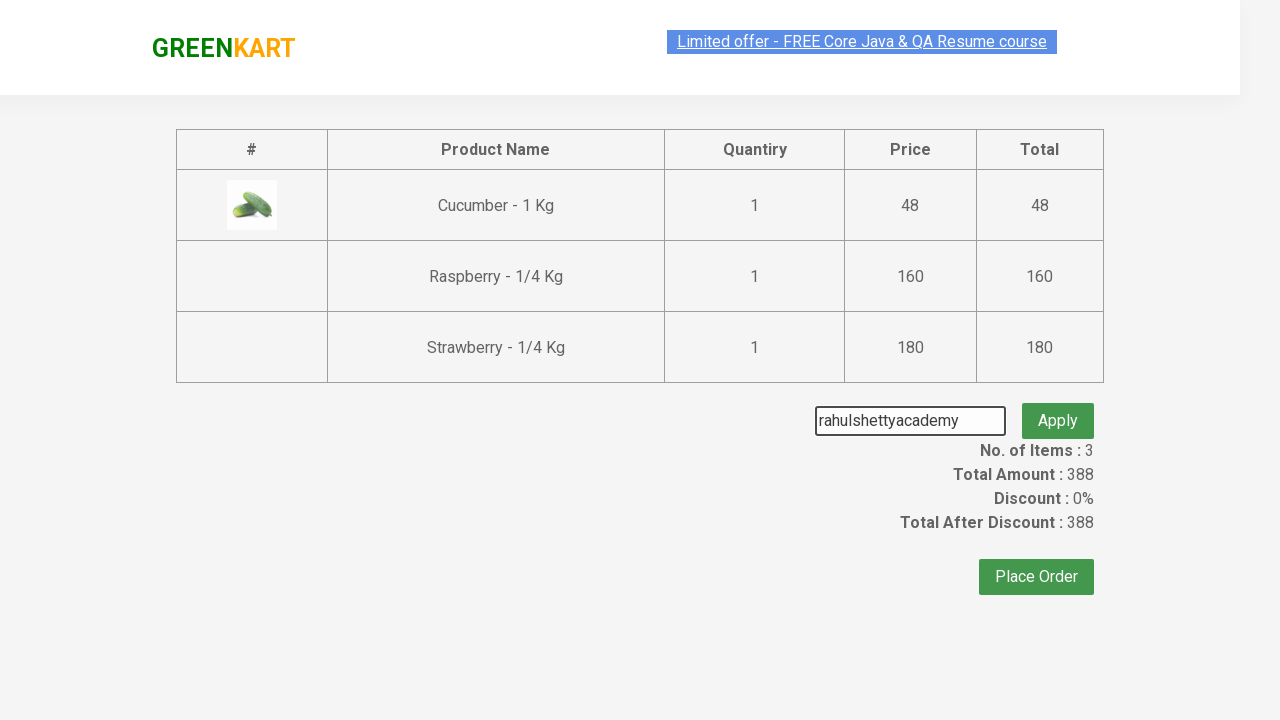

Clicked apply promo button at (1058, 406) on button.promoBtn
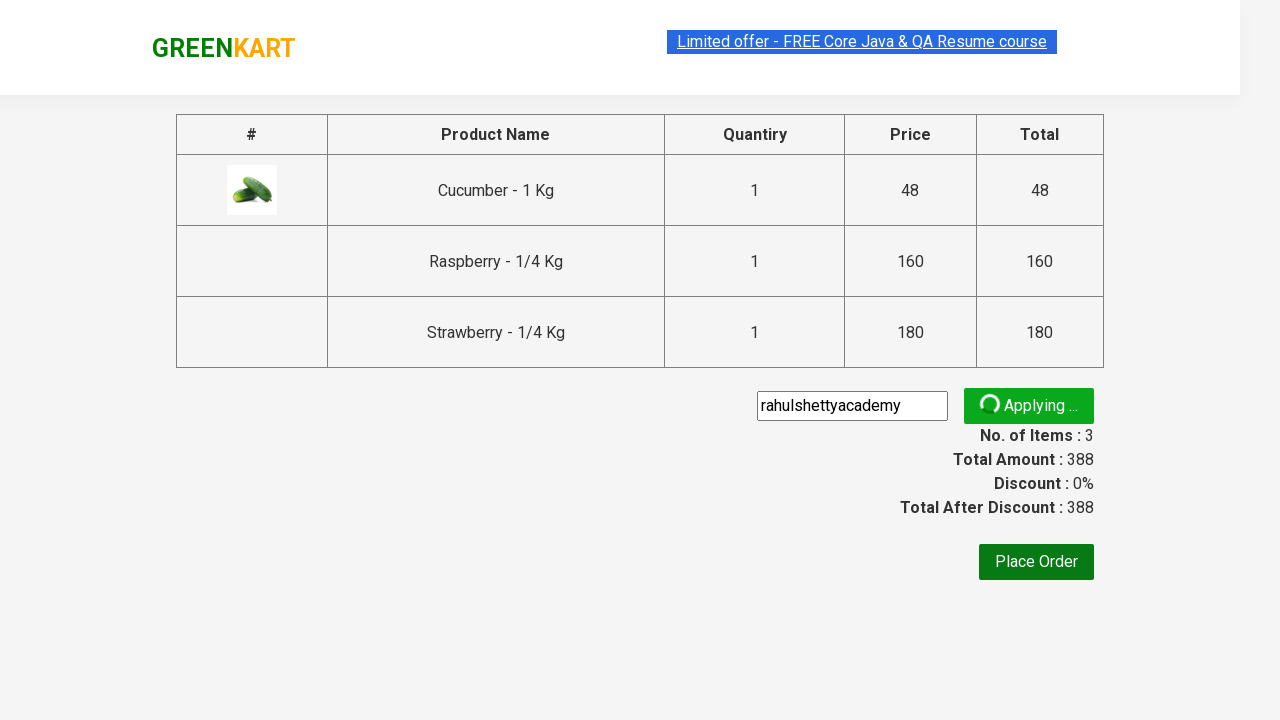

Promo code was successfully applied - info message appeared
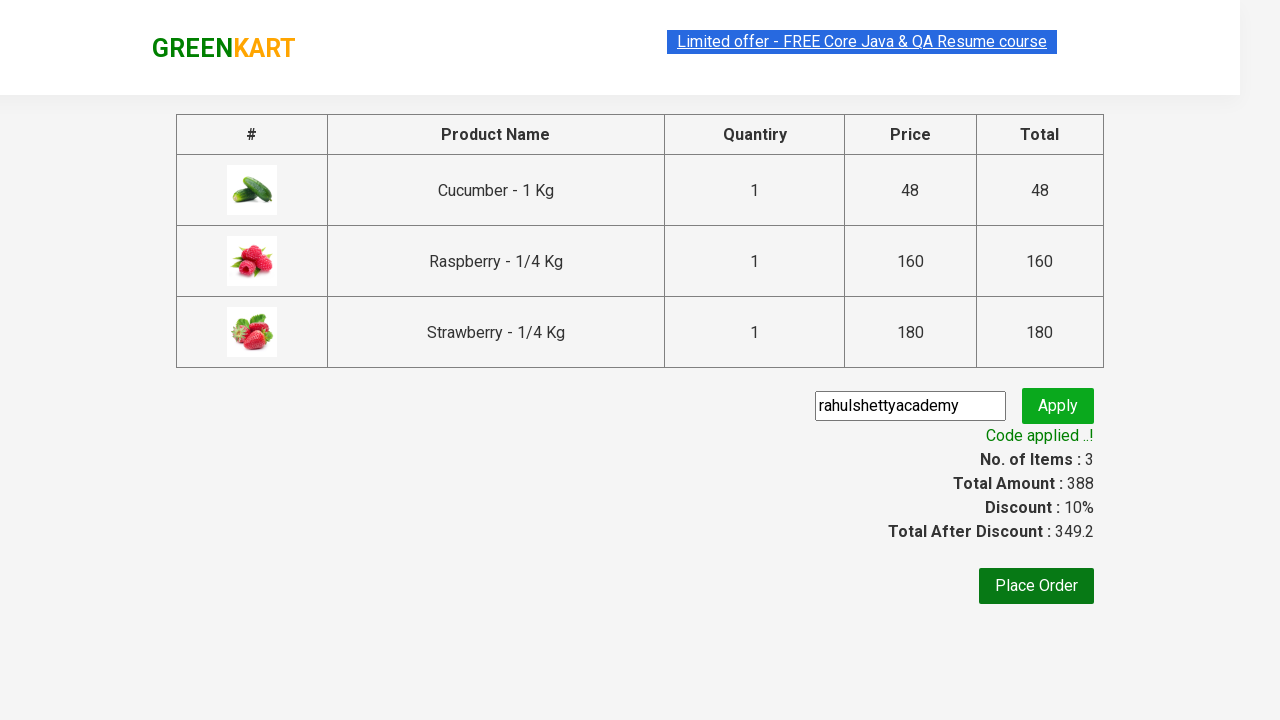

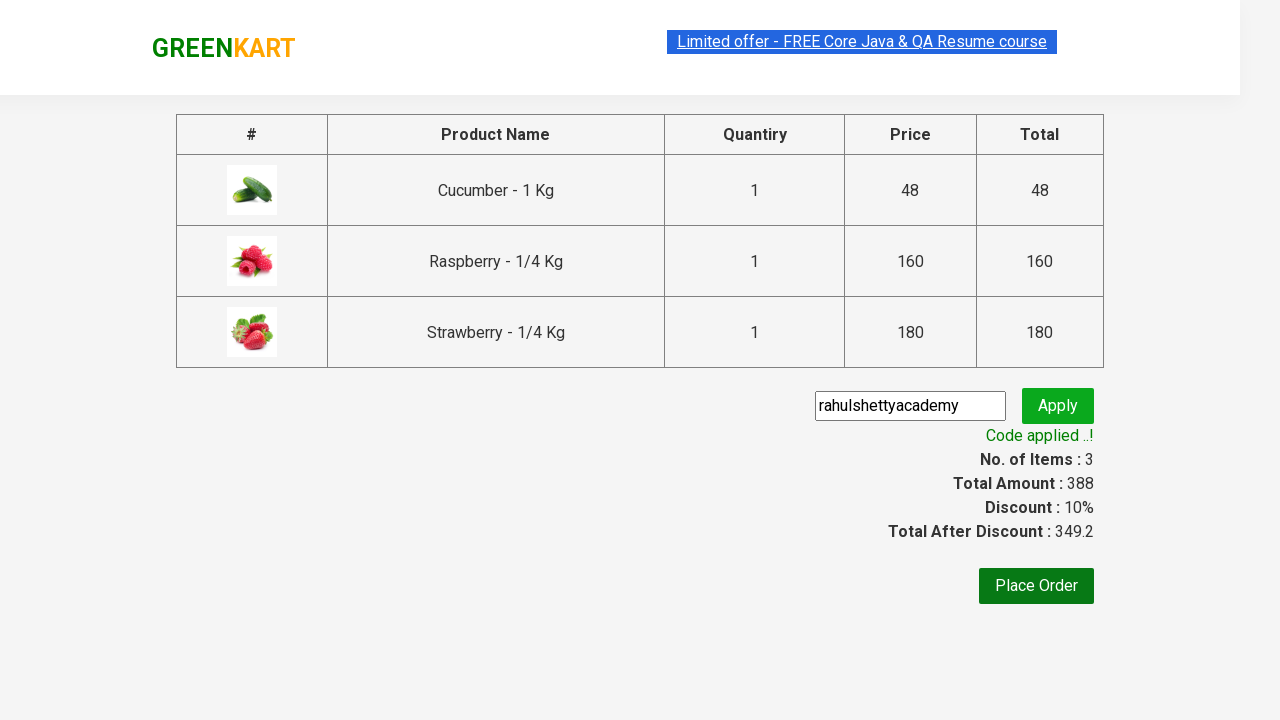